Searches for "Ice Cream" in the BigBasket search box

Starting URL: https://www.bigbasket.com/

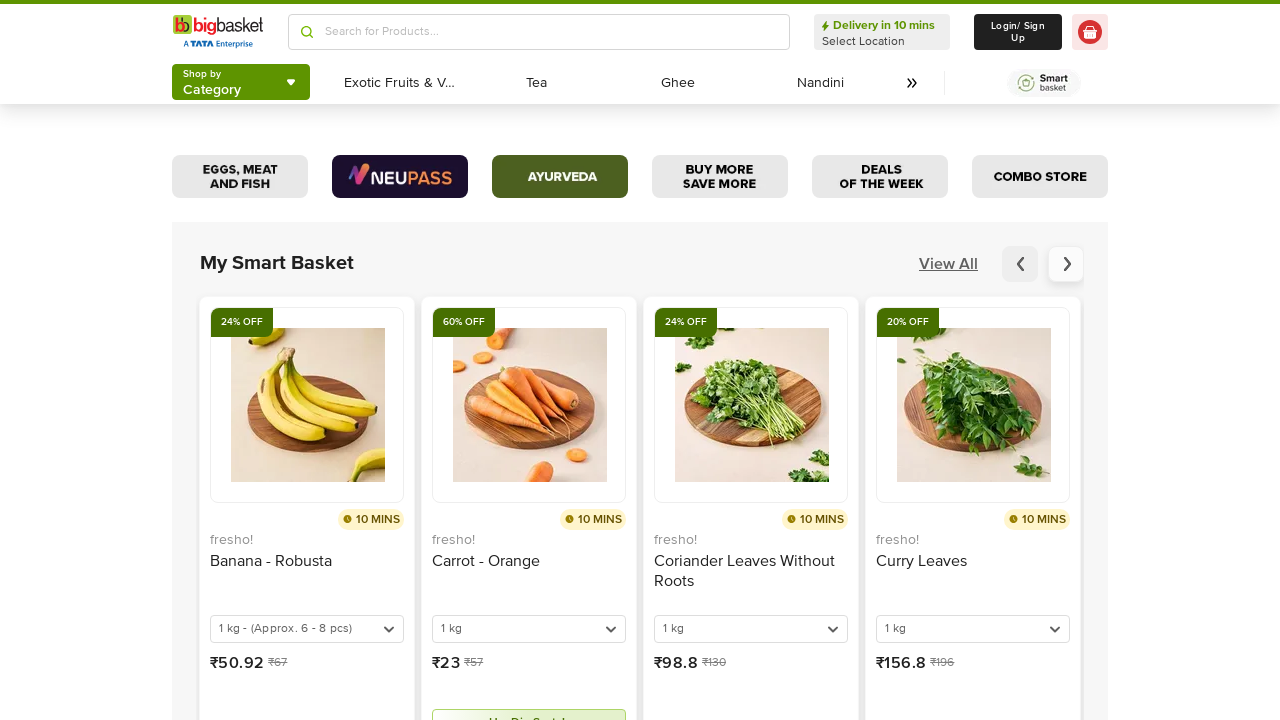

Search box in header loaded
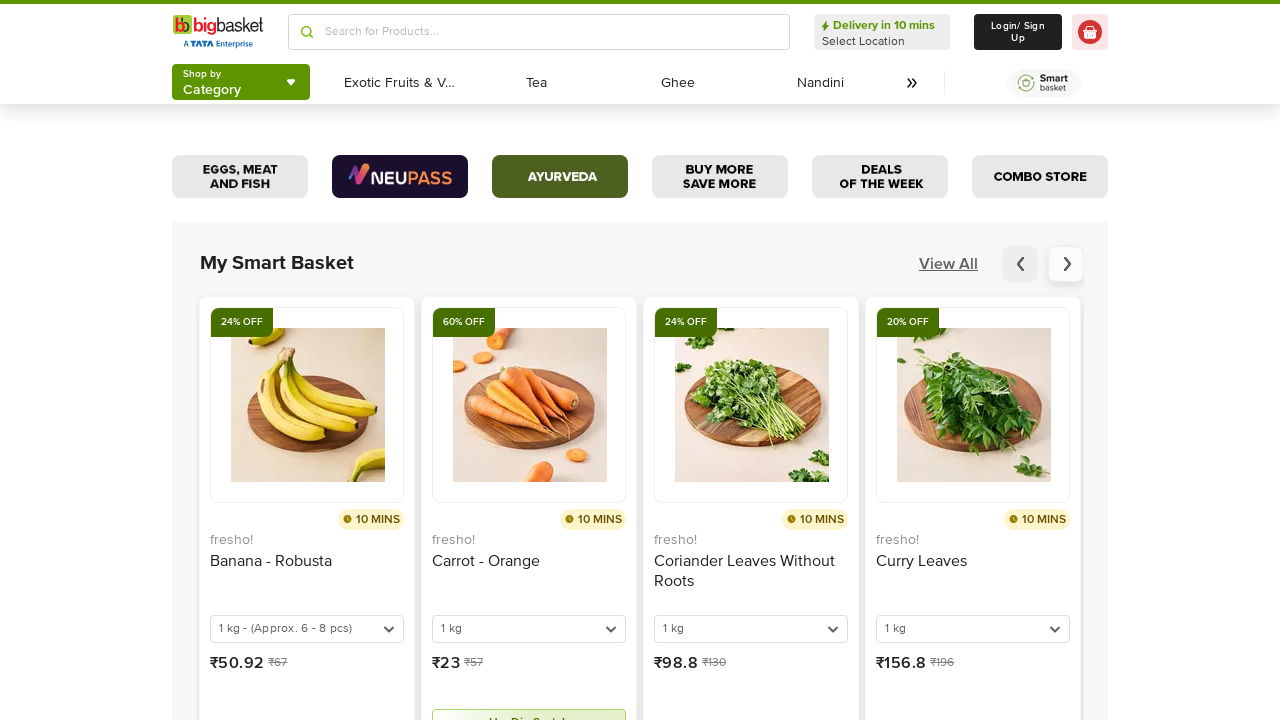

Located search input element
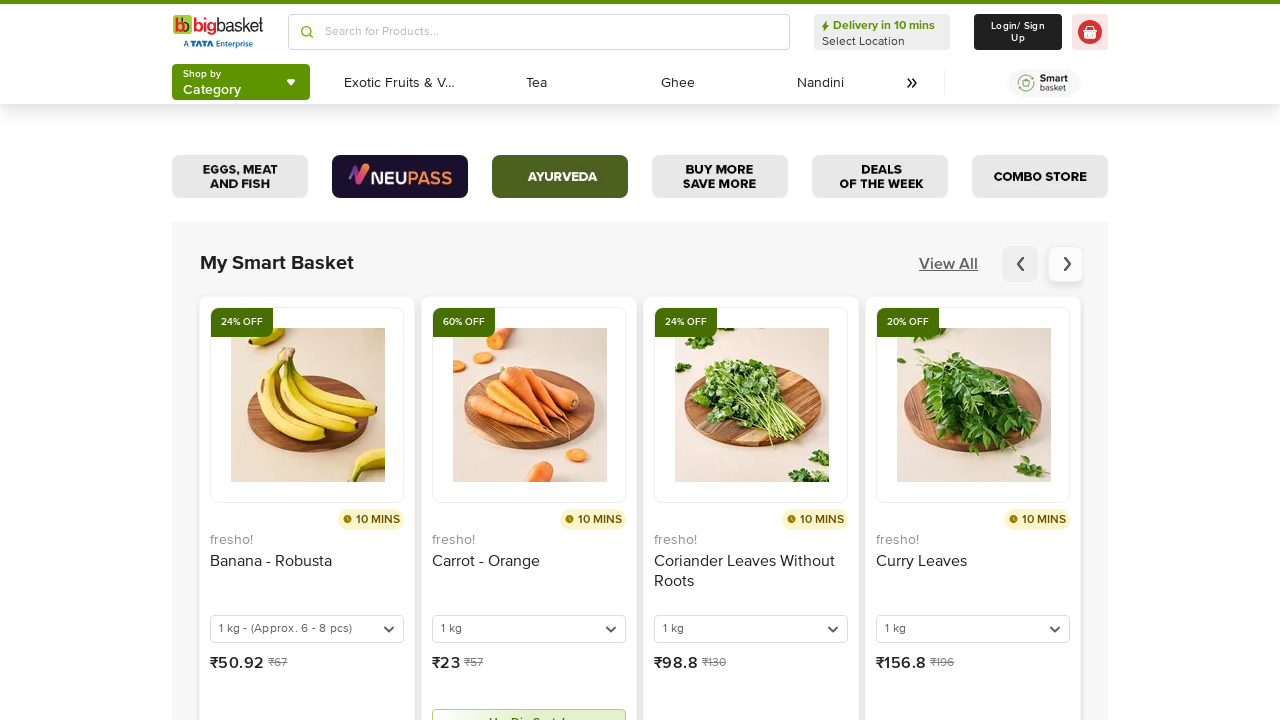

Filled search box with 'Ice Cream' on header input >> nth=0
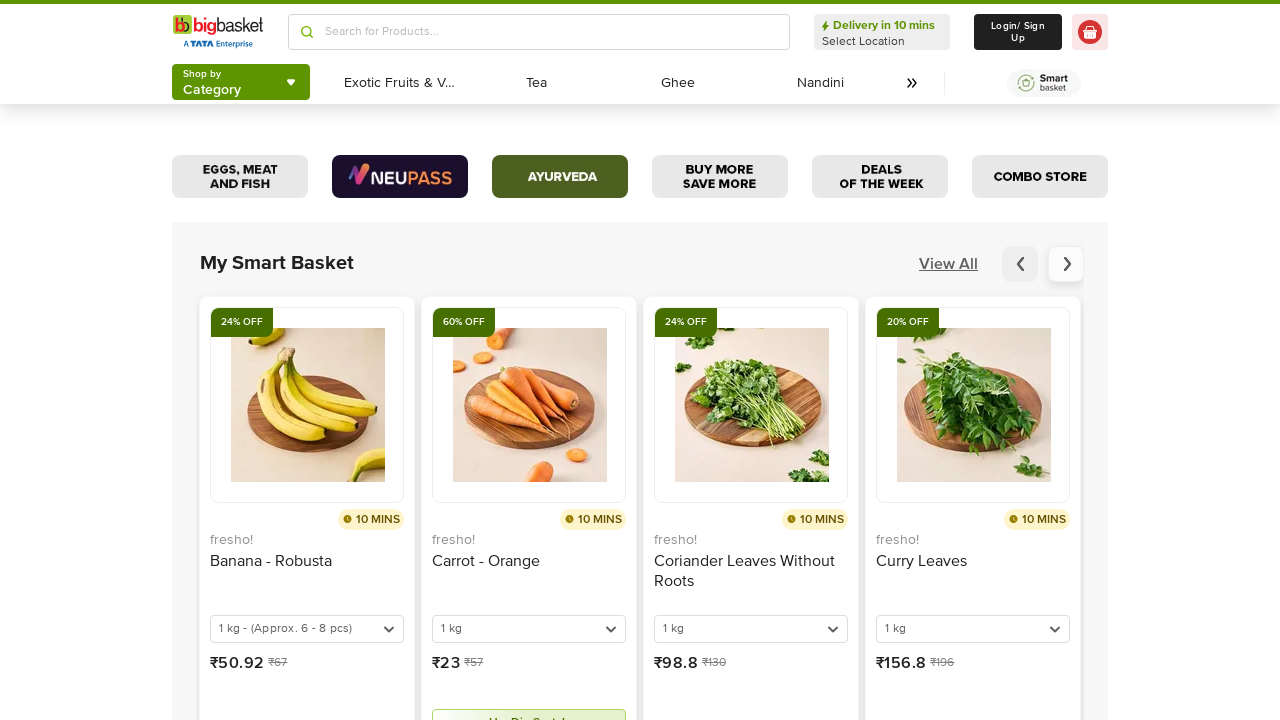

Pressed Enter to search for Ice Cream on header input >> nth=0
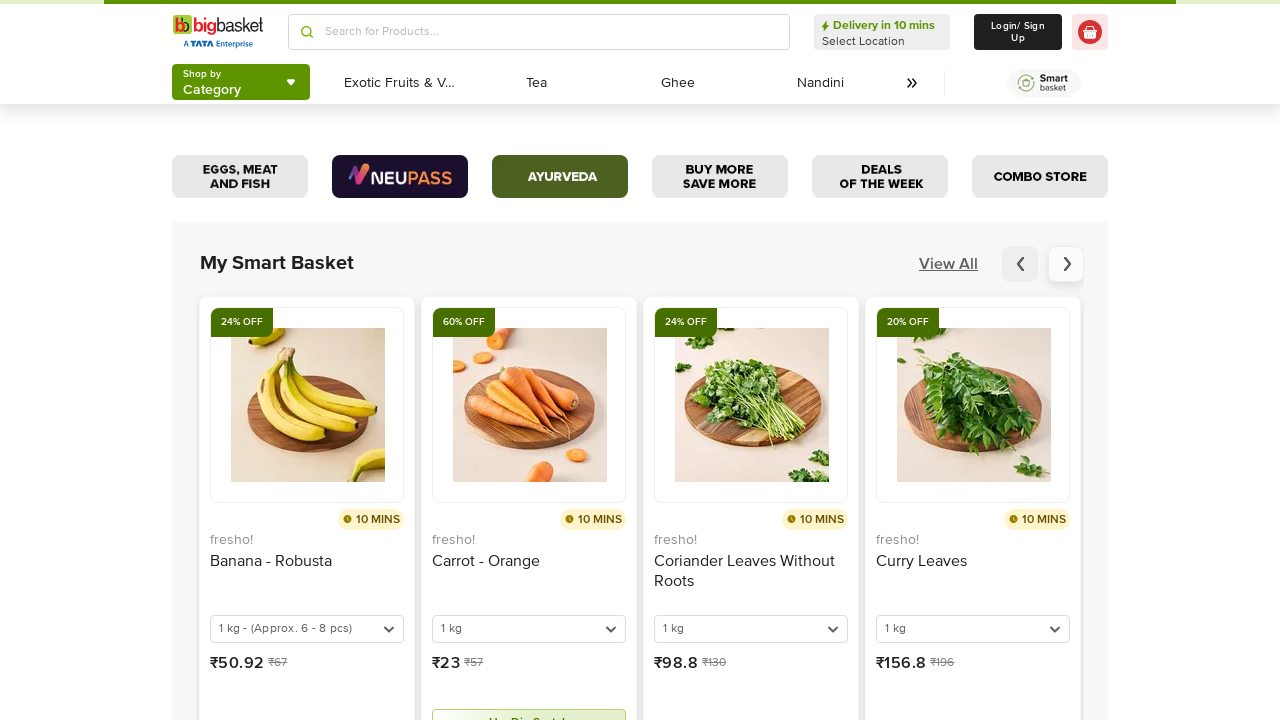

Search results page loaded (networkidle)
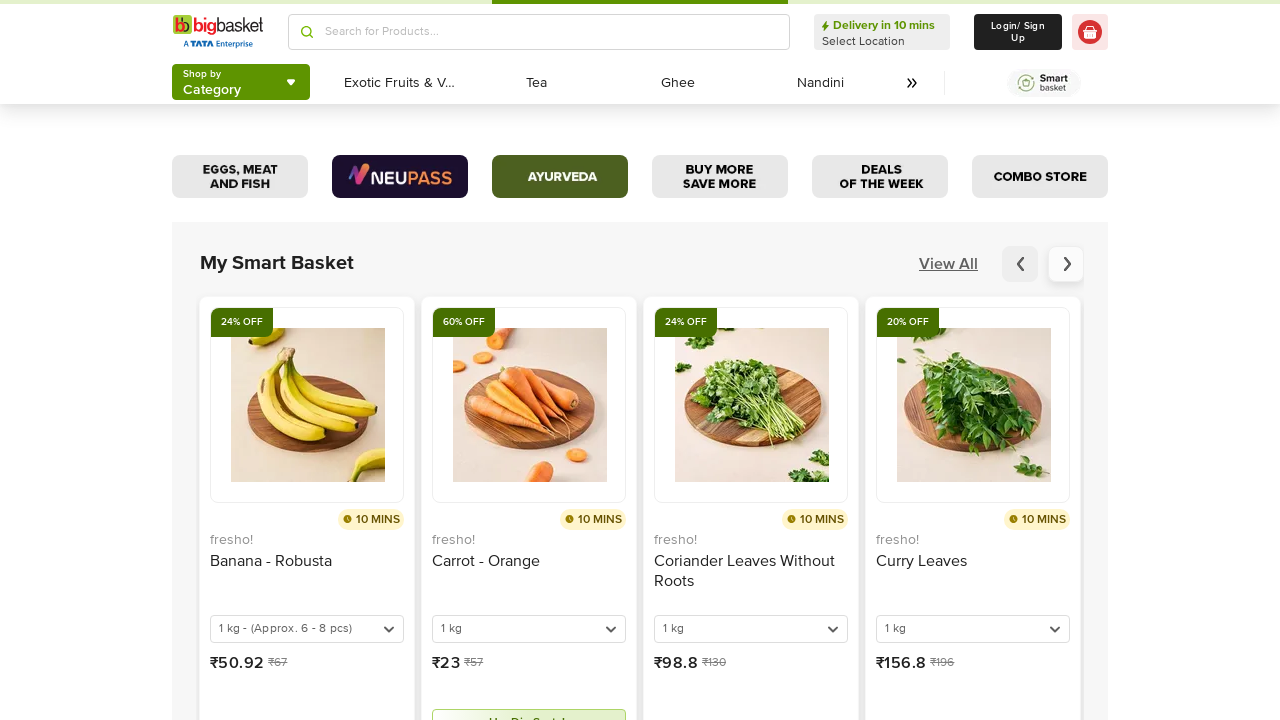

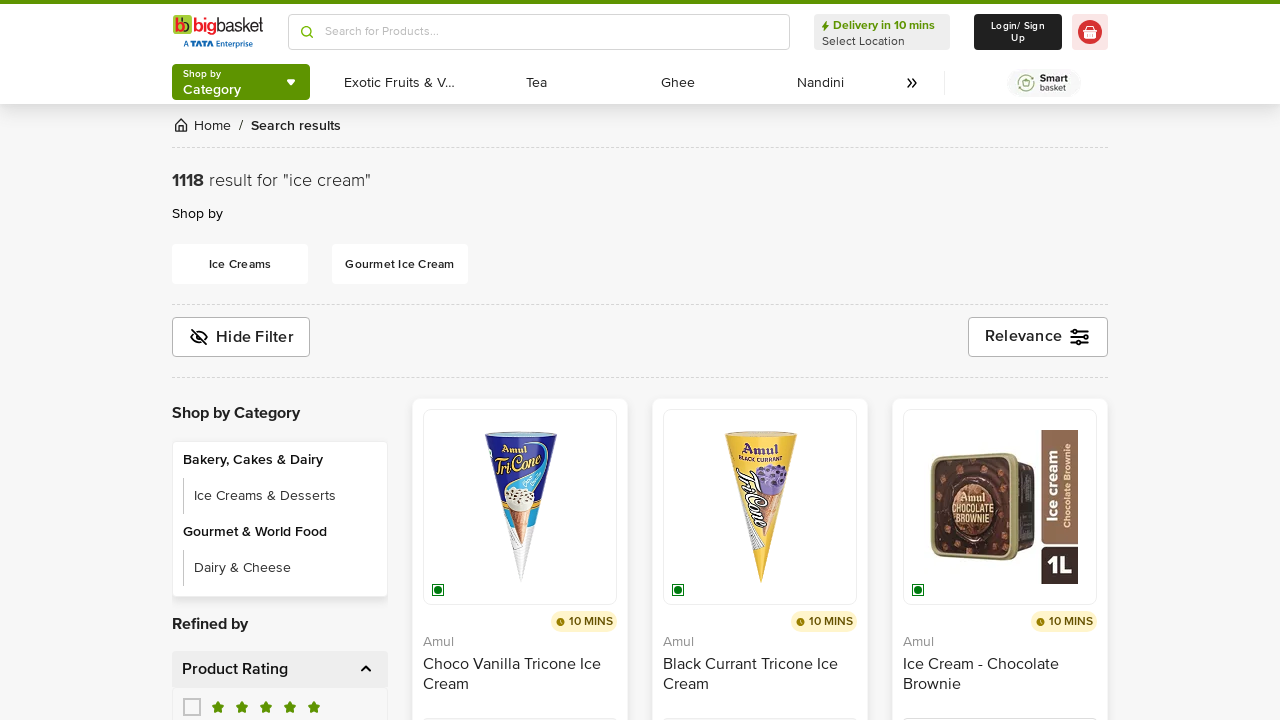